Tests alert functionality by filling an input field, clicking a button to trigger an alert, and accepting the alert dialog

Starting URL: https://rahulshettyacademy.com/AutomationPractice/

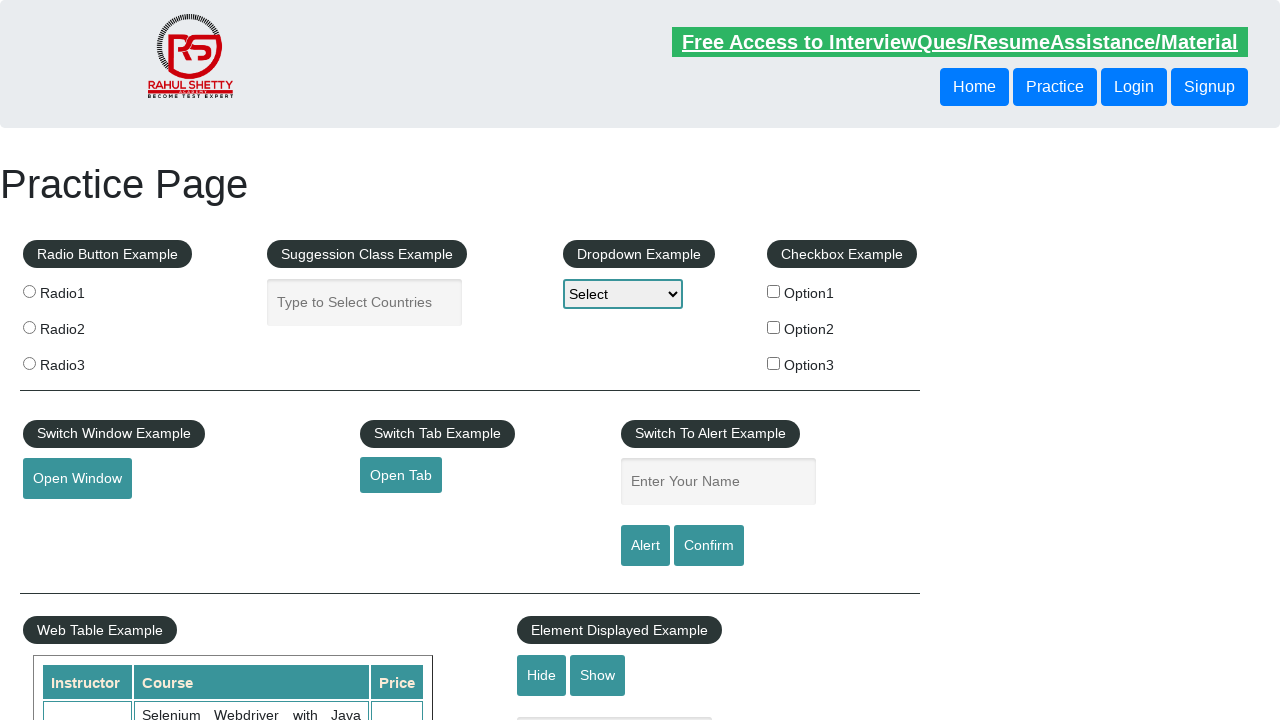

Filled input field with name 'Prerna' on input.inputs
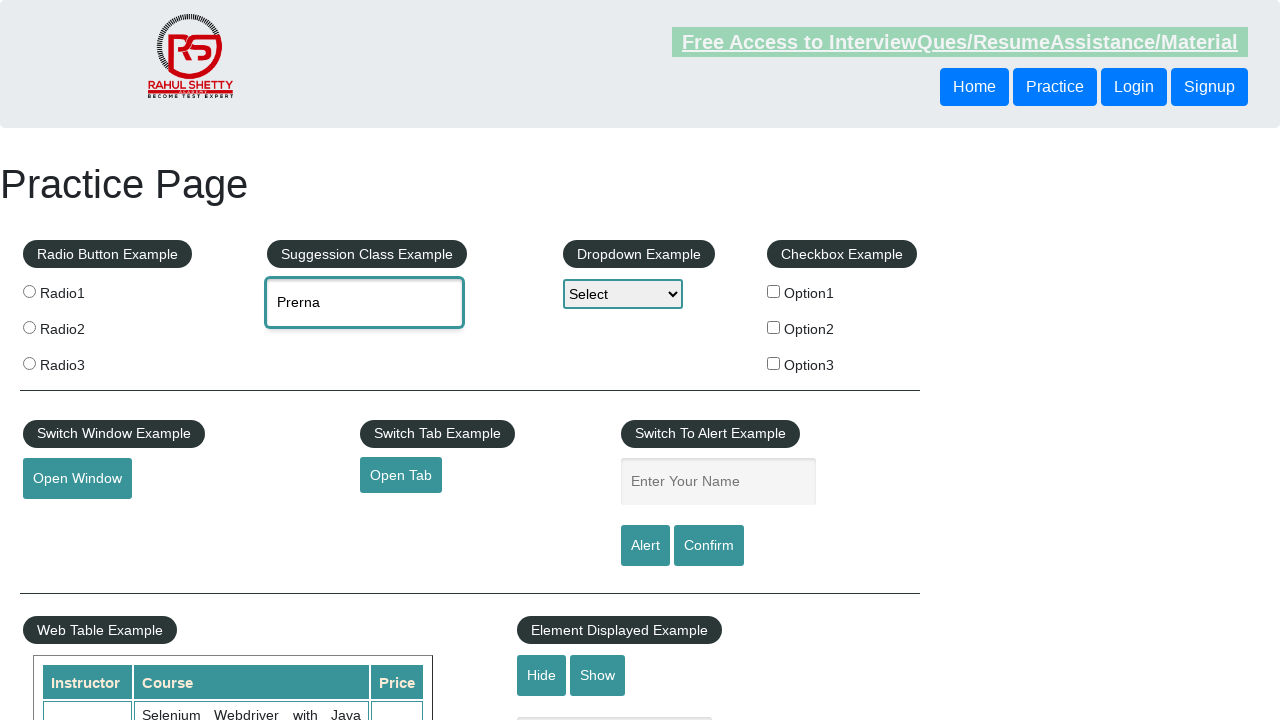

Clicked alert button to trigger alert dialog at (645, 546) on input#alertbtn
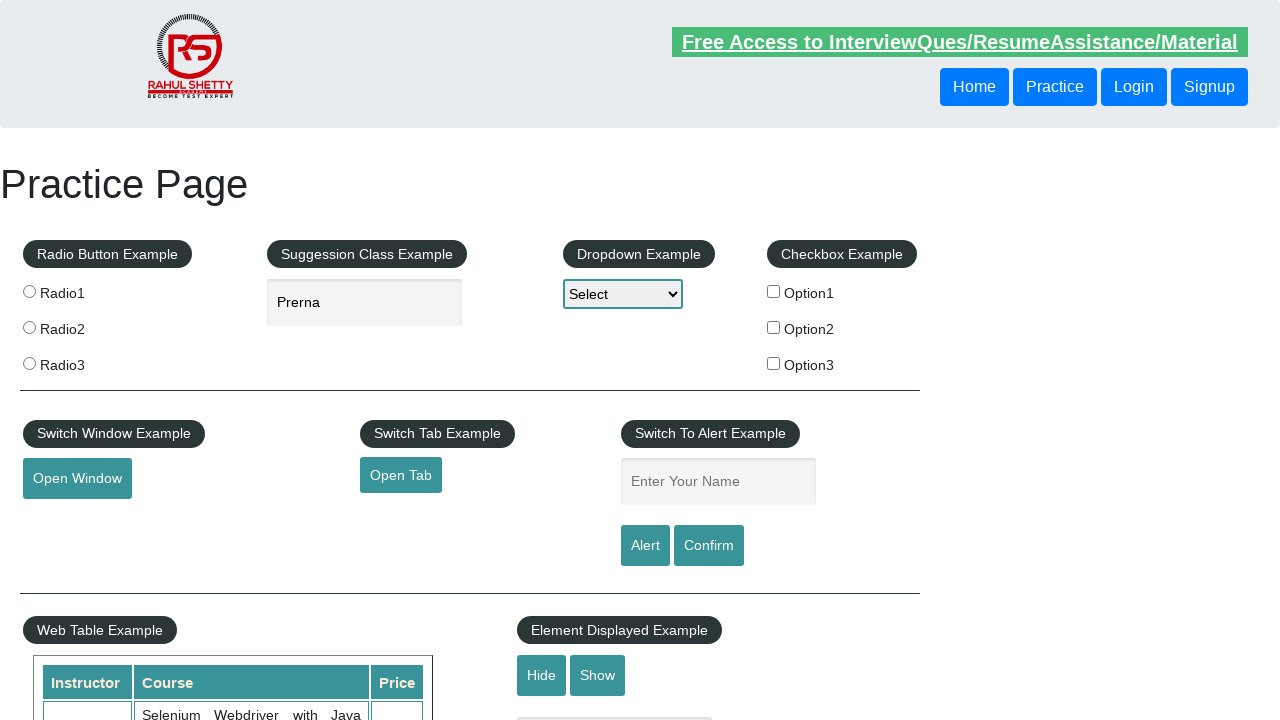

Set up dialog handler to accept alert
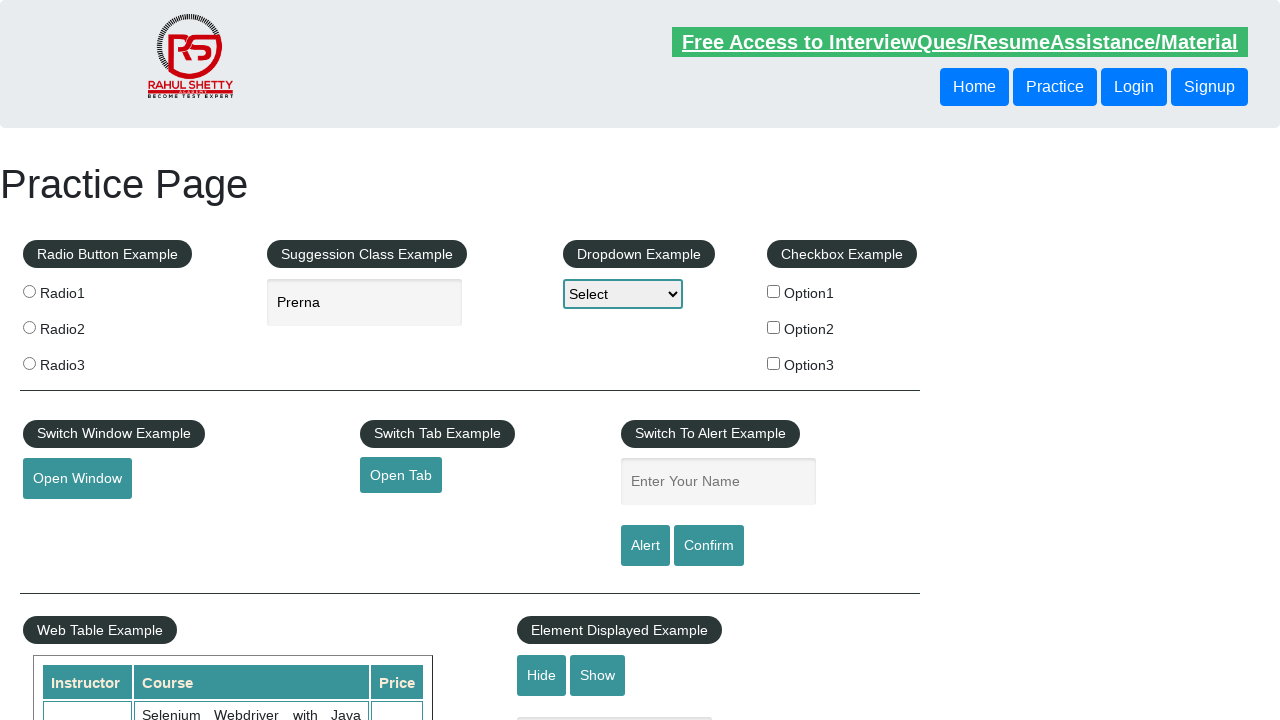

Clicked alert button again to trigger alert dialog at (645, 546) on input#alertbtn
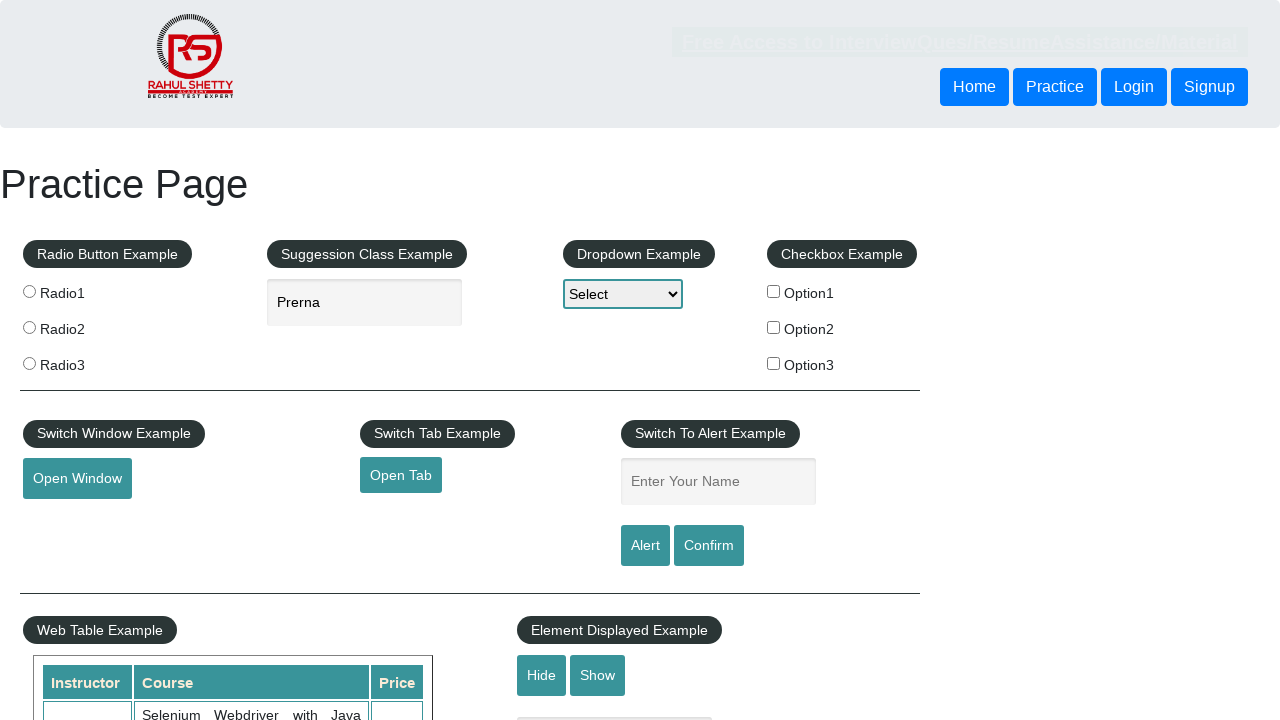

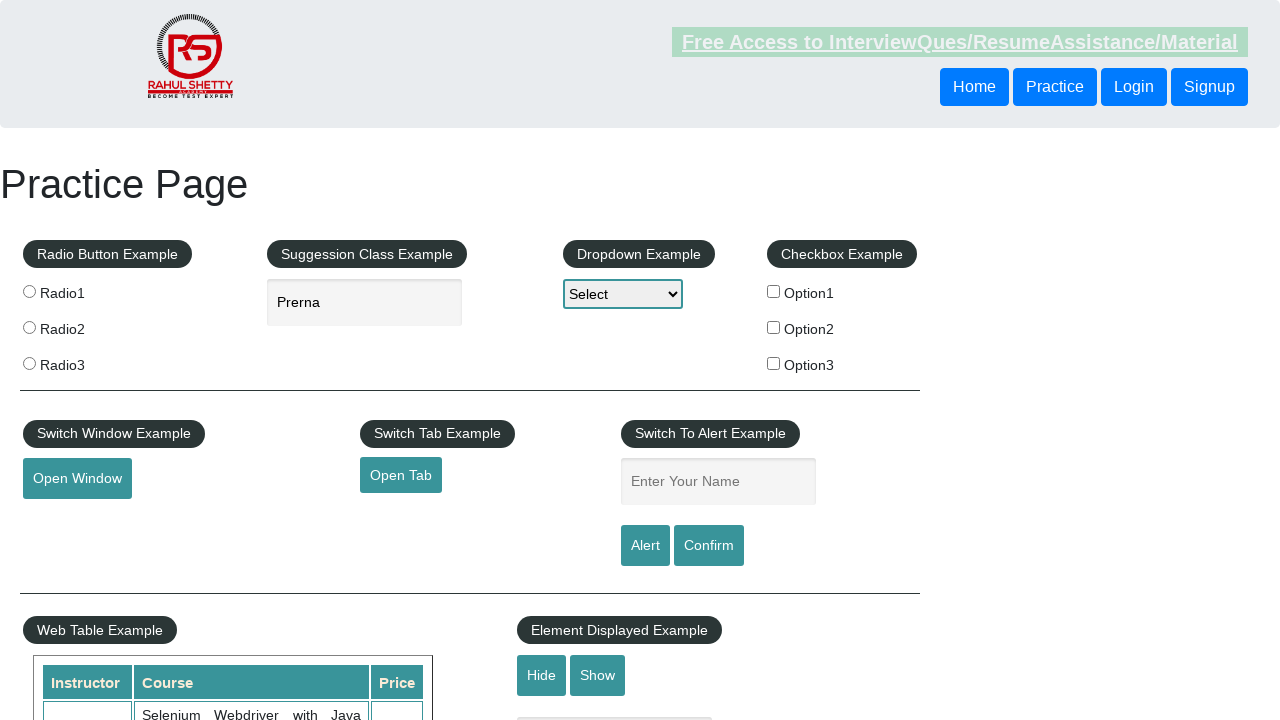